Tests alert functionality by entering a name in a text field, triggering an alert, and verifying the alert contains the entered name before accepting it

Starting URL: https://rahulshettyacademy.com/AutomationPractice/

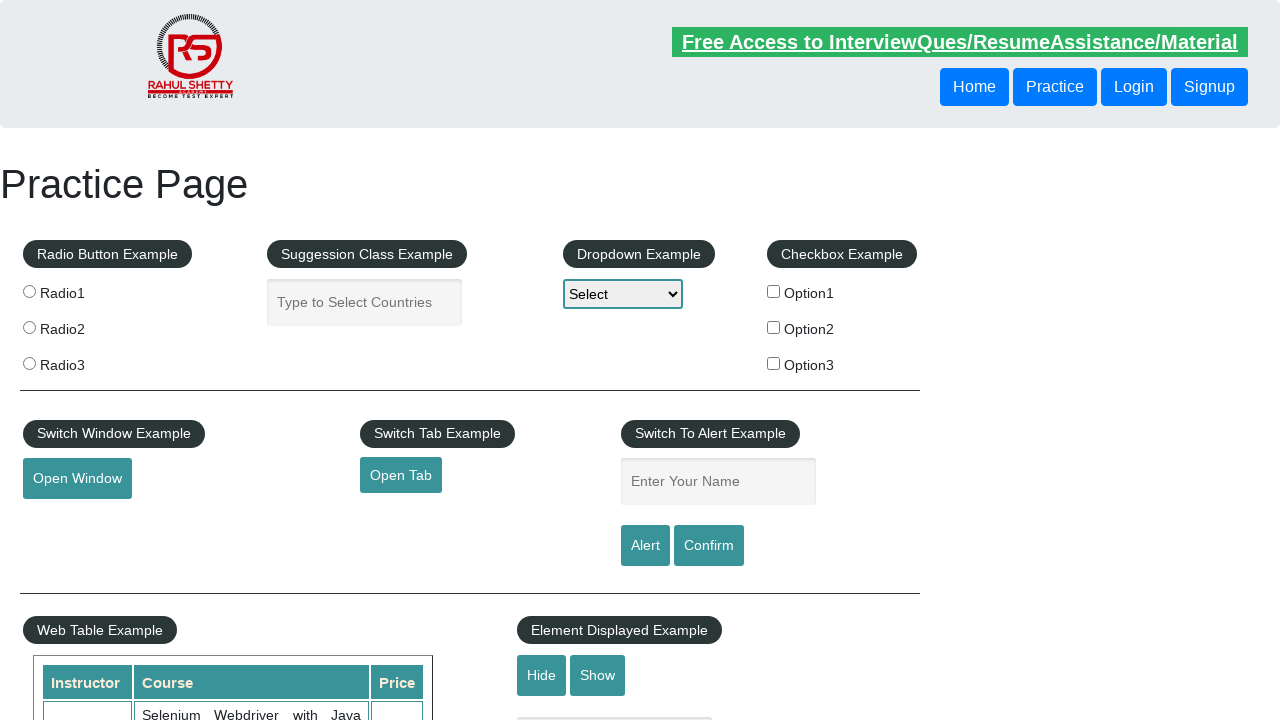

Filled name field with 'Rahul' on #name
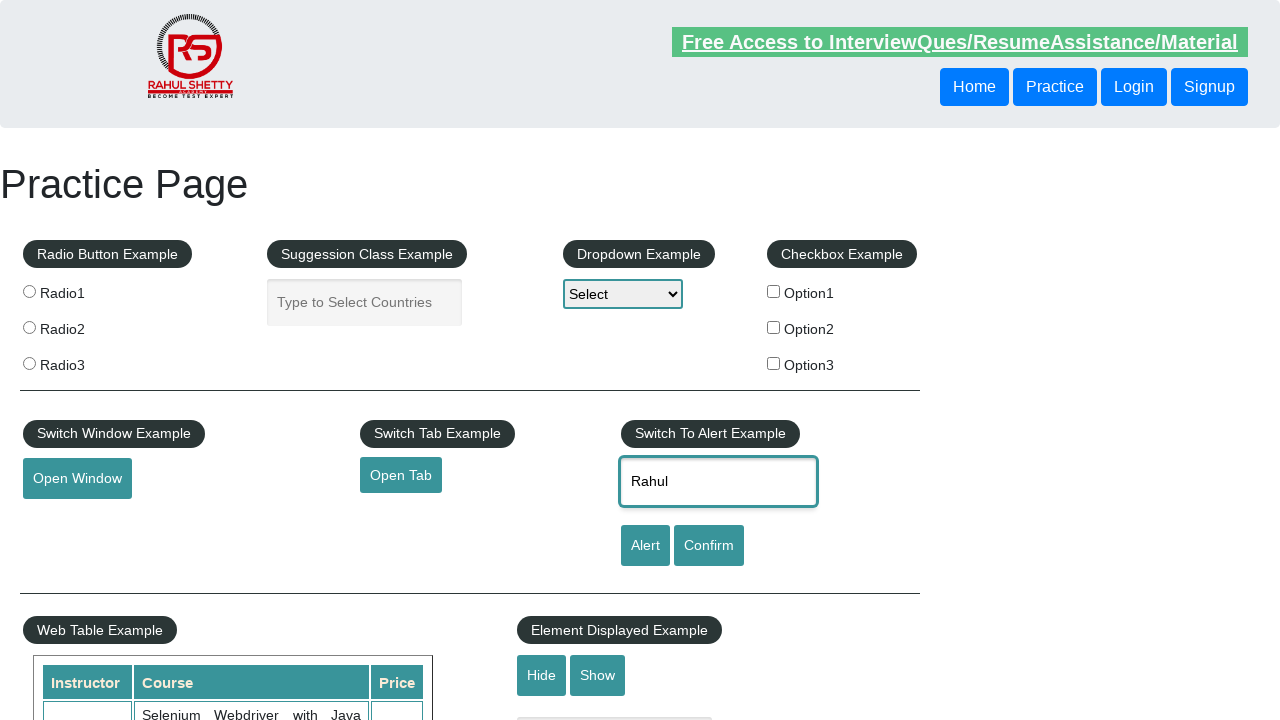

Set up alert dialog handler to accept alerts
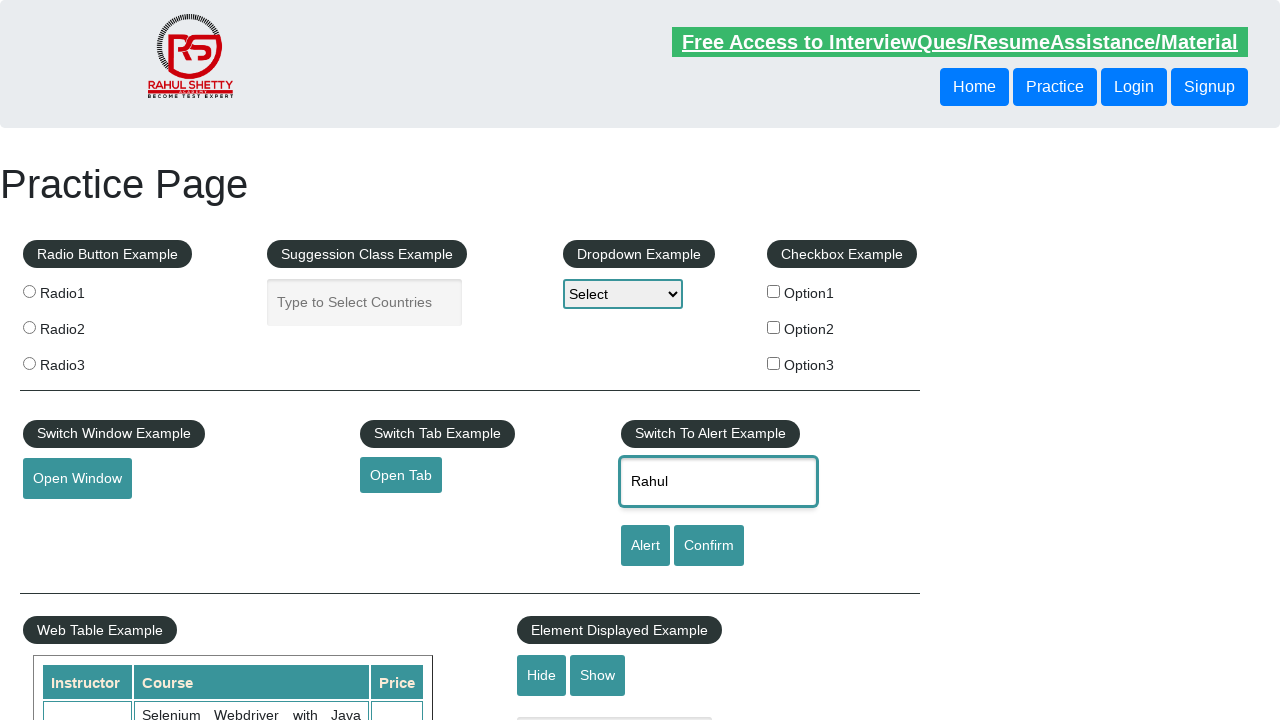

Clicked alert button to trigger alert with name at (645, 546) on xpath=//input[@id='alertbtn']
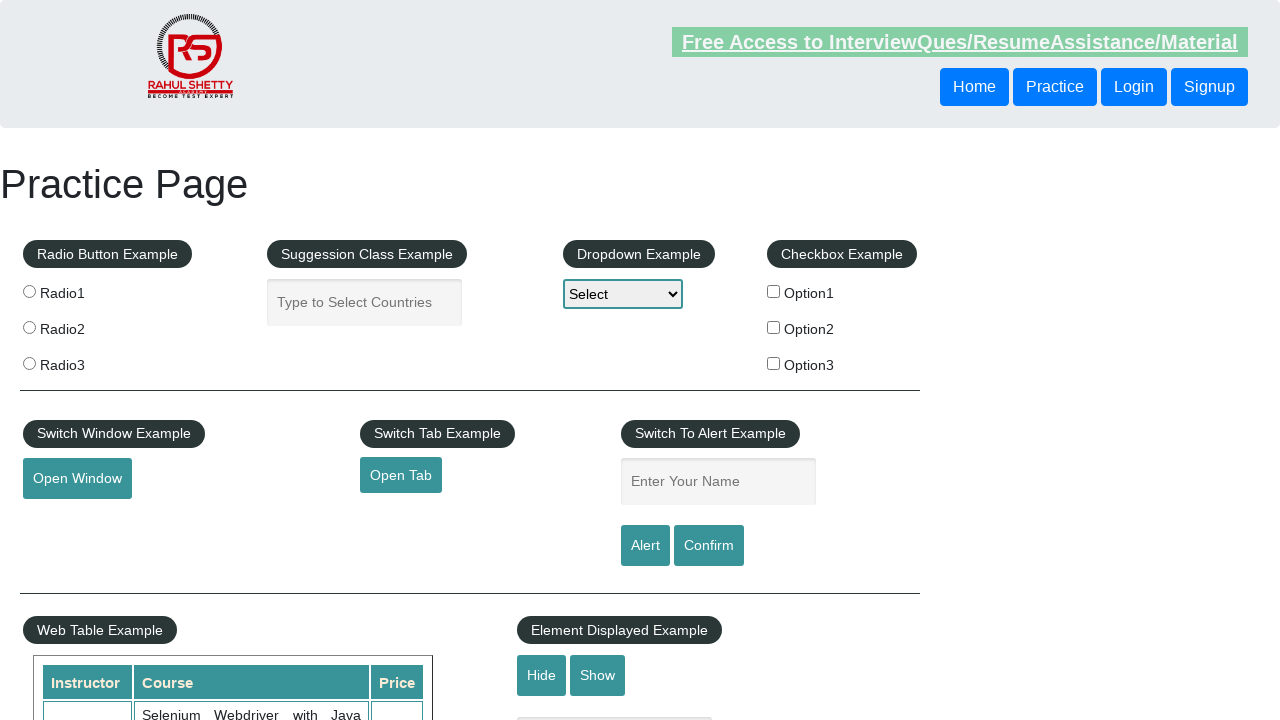

Waited for alert to be processed and accepted
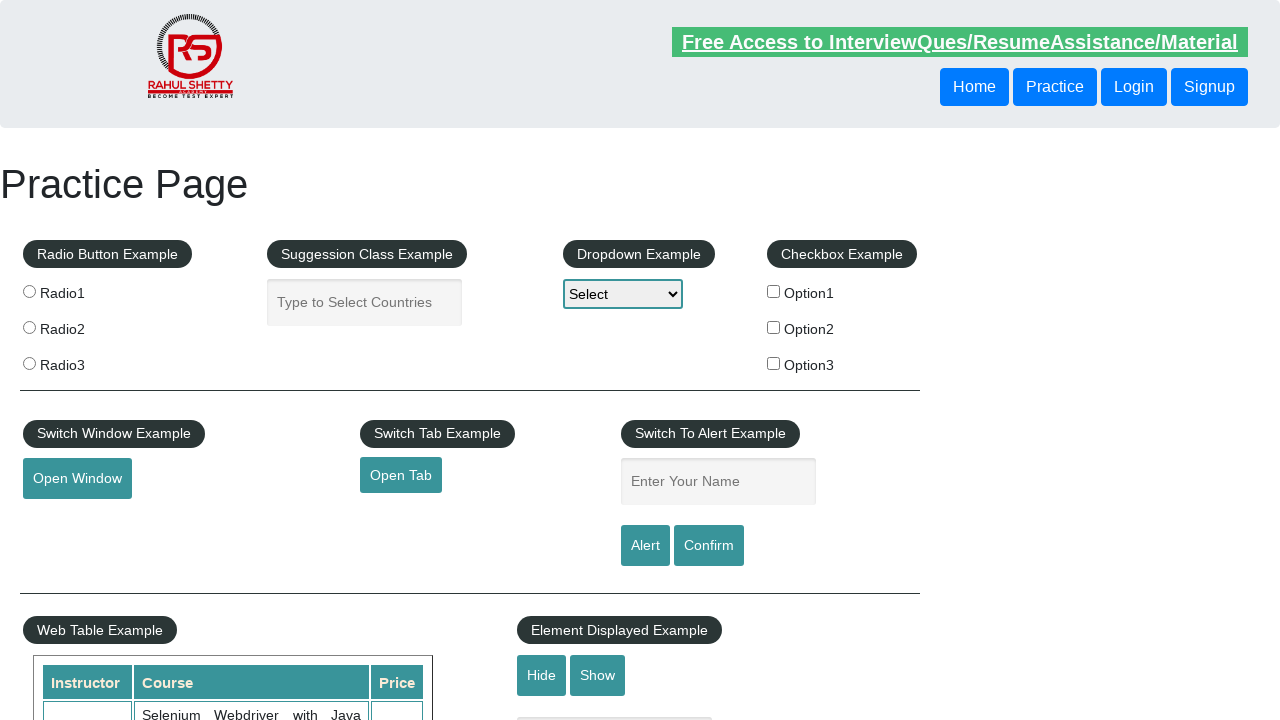

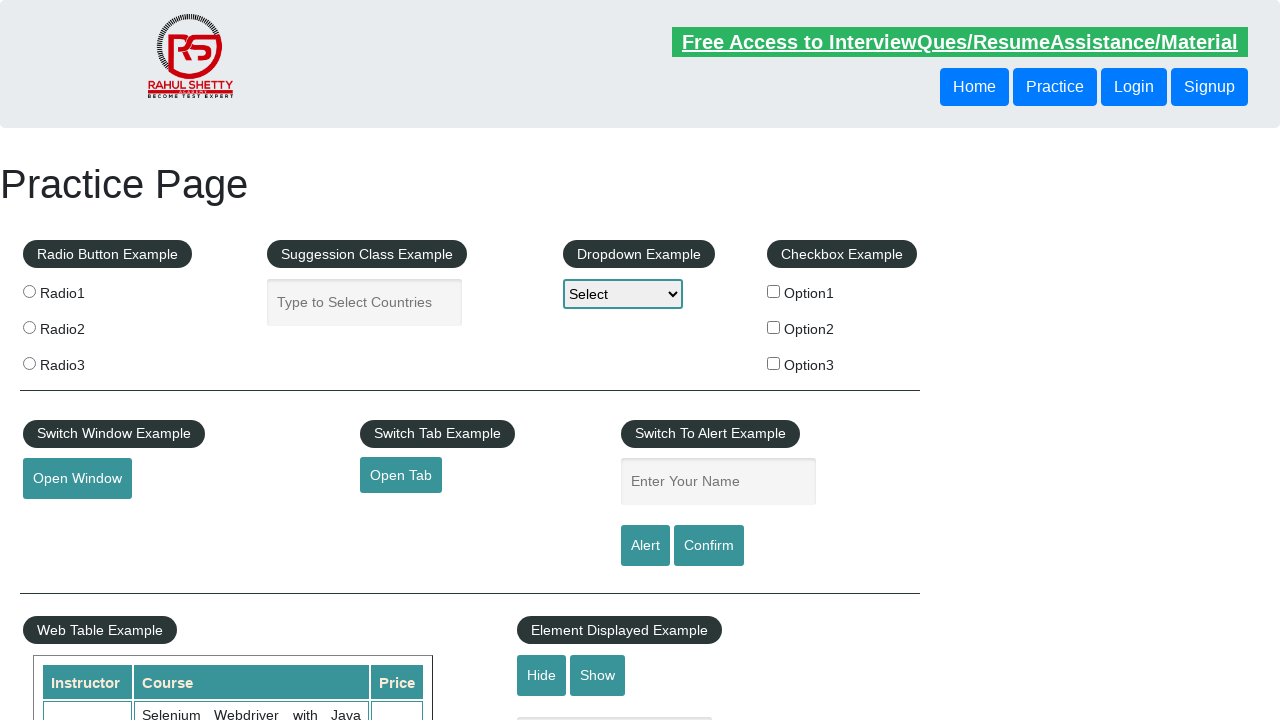